Navigates to BrowserStack website and scrolls to the bottom of the page using JavaScript execution

Starting URL: https://www.browserstack.com

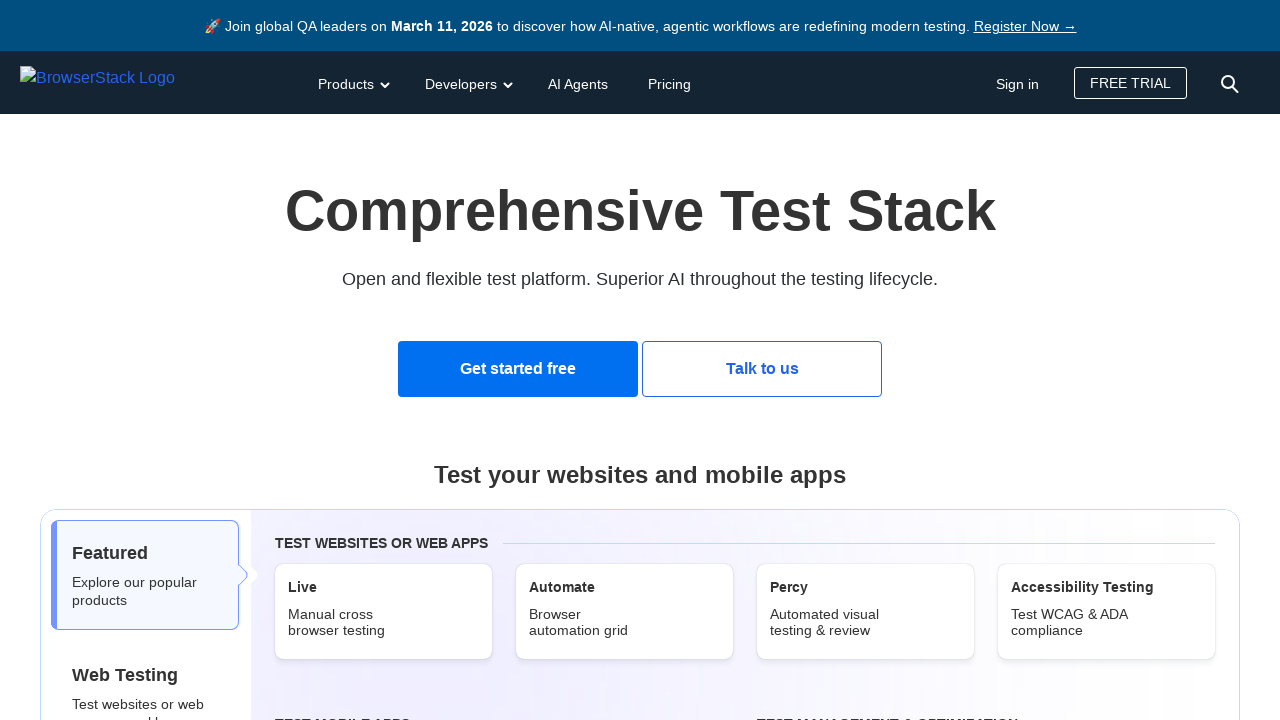

Navigated to BrowserStack website
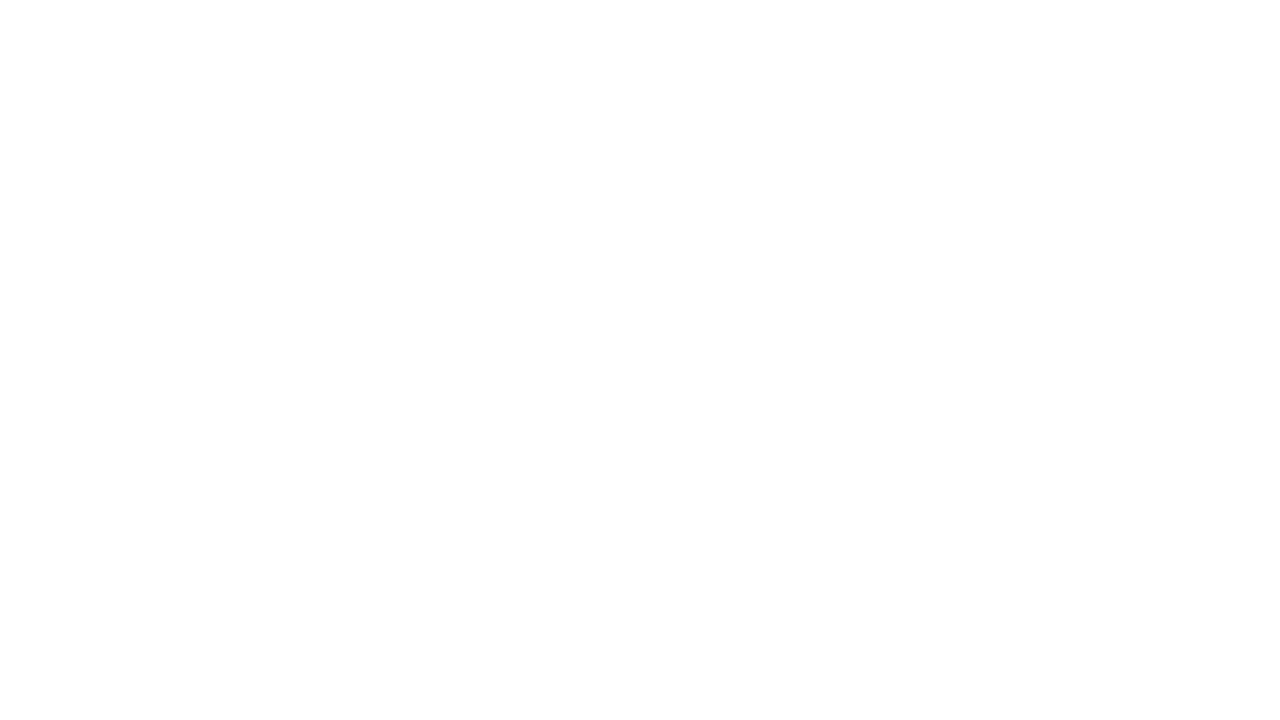

Scrolled to bottom of page using JavaScript
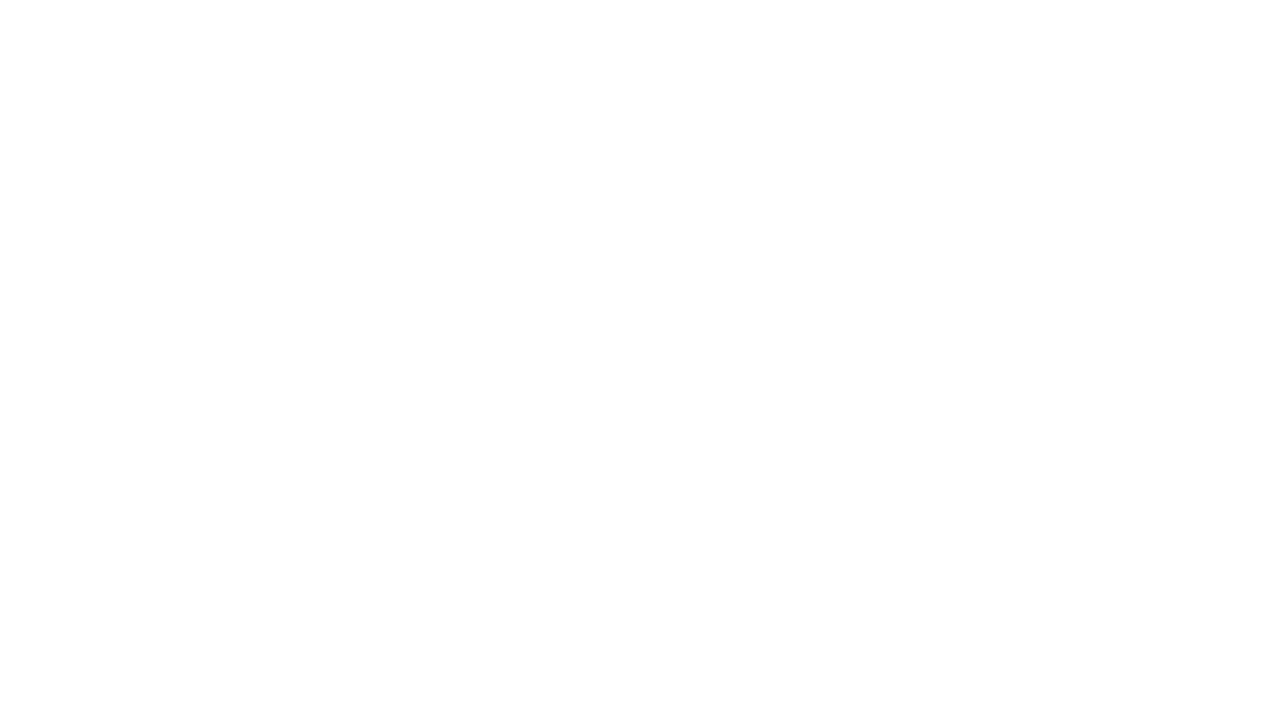

Waited 500ms for scroll animation to complete
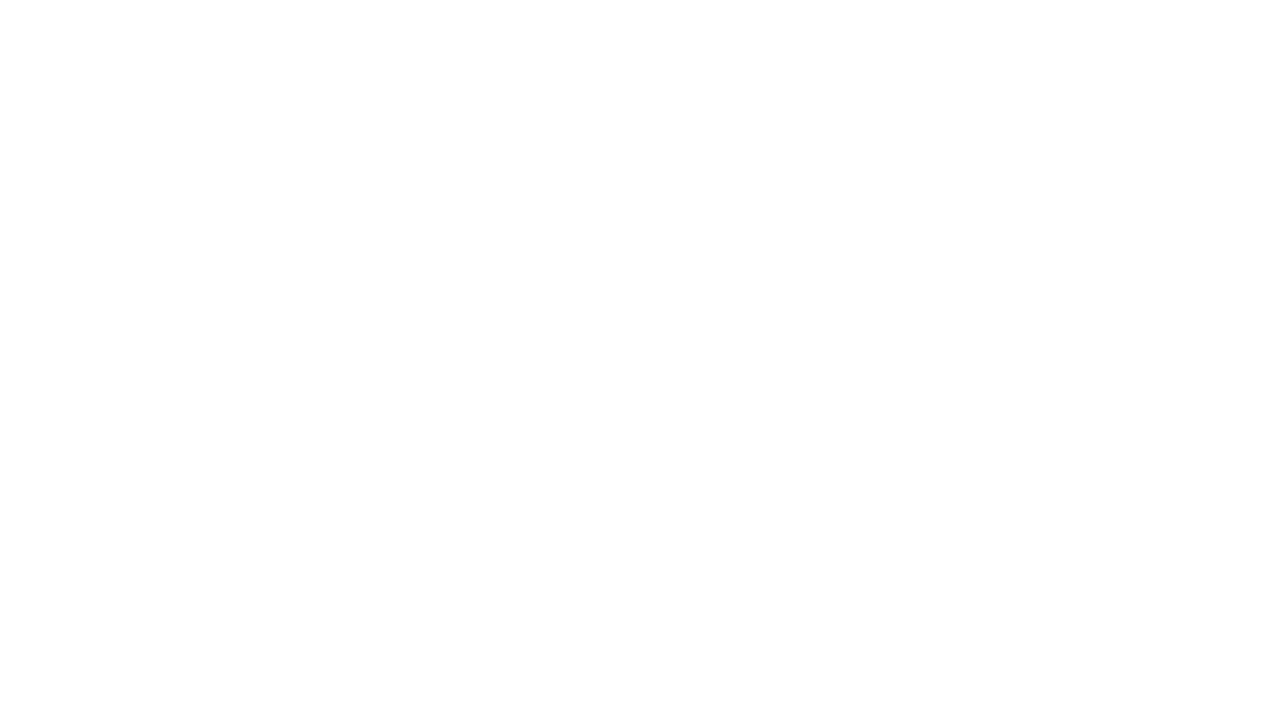

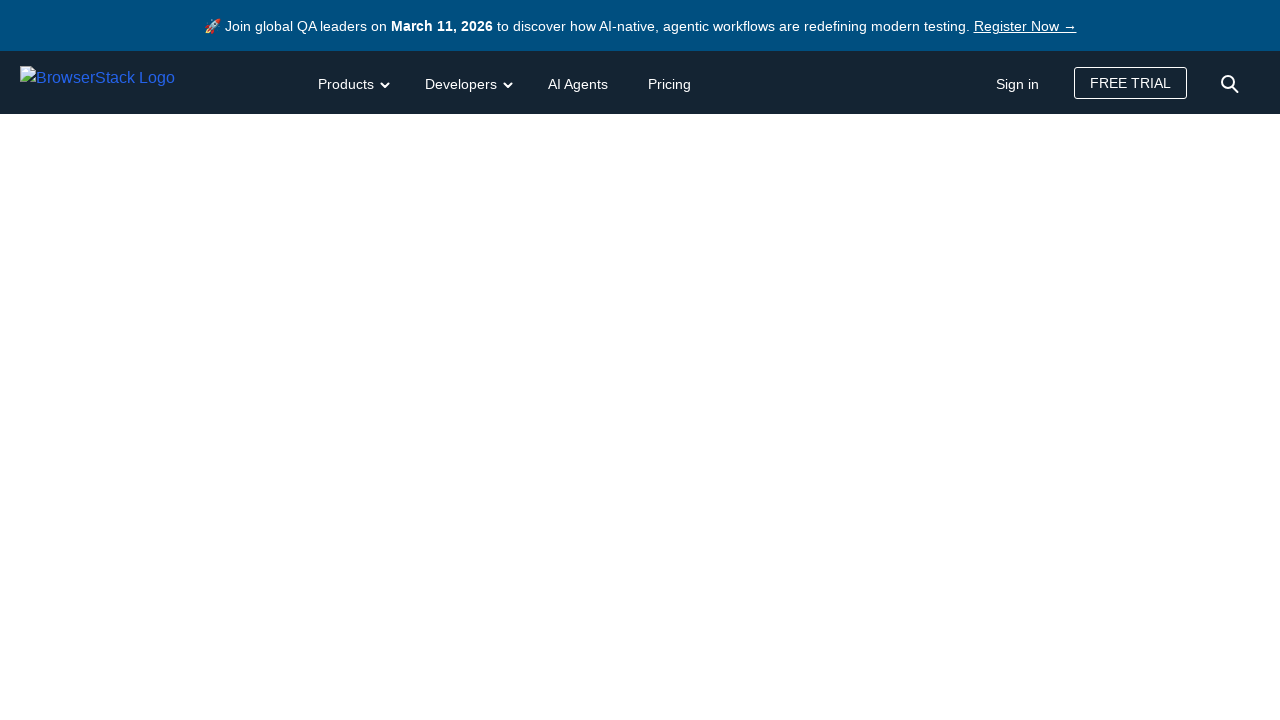